Navigates to the Selenium website and takes a screenshot of the page

Starting URL: https://www.selenium.dev/

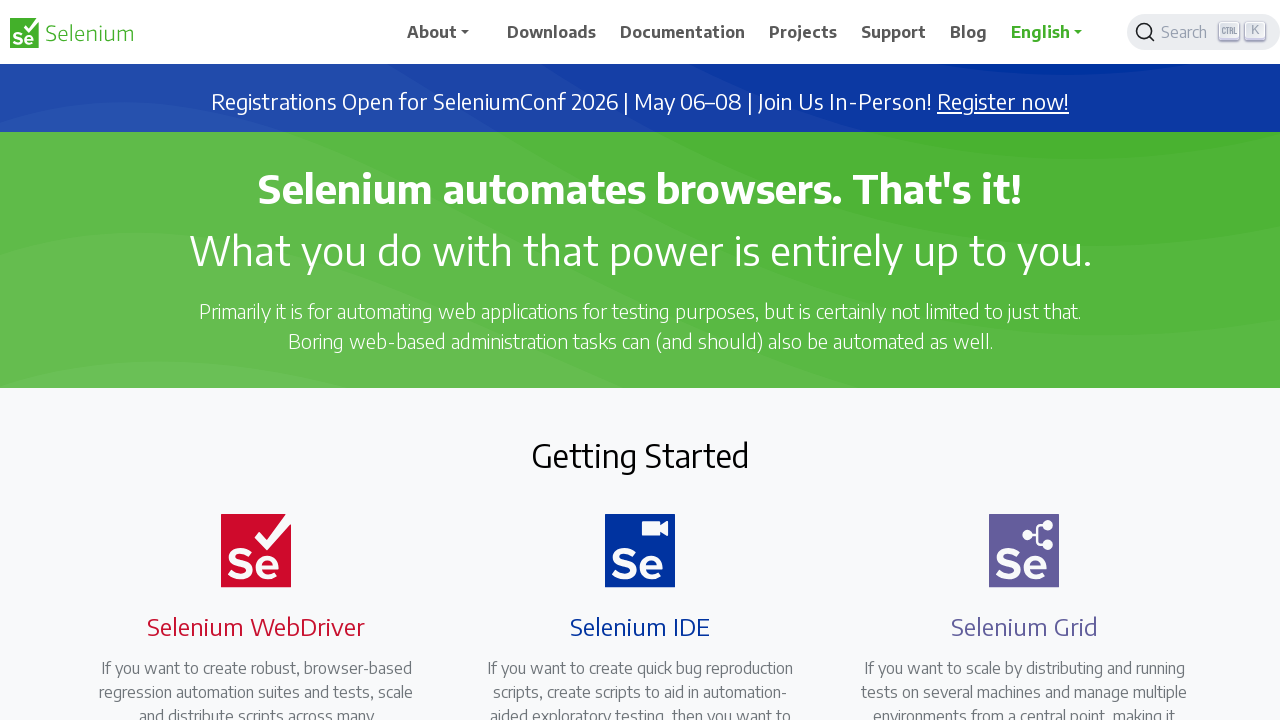

Waited for page to reach networkidle load state
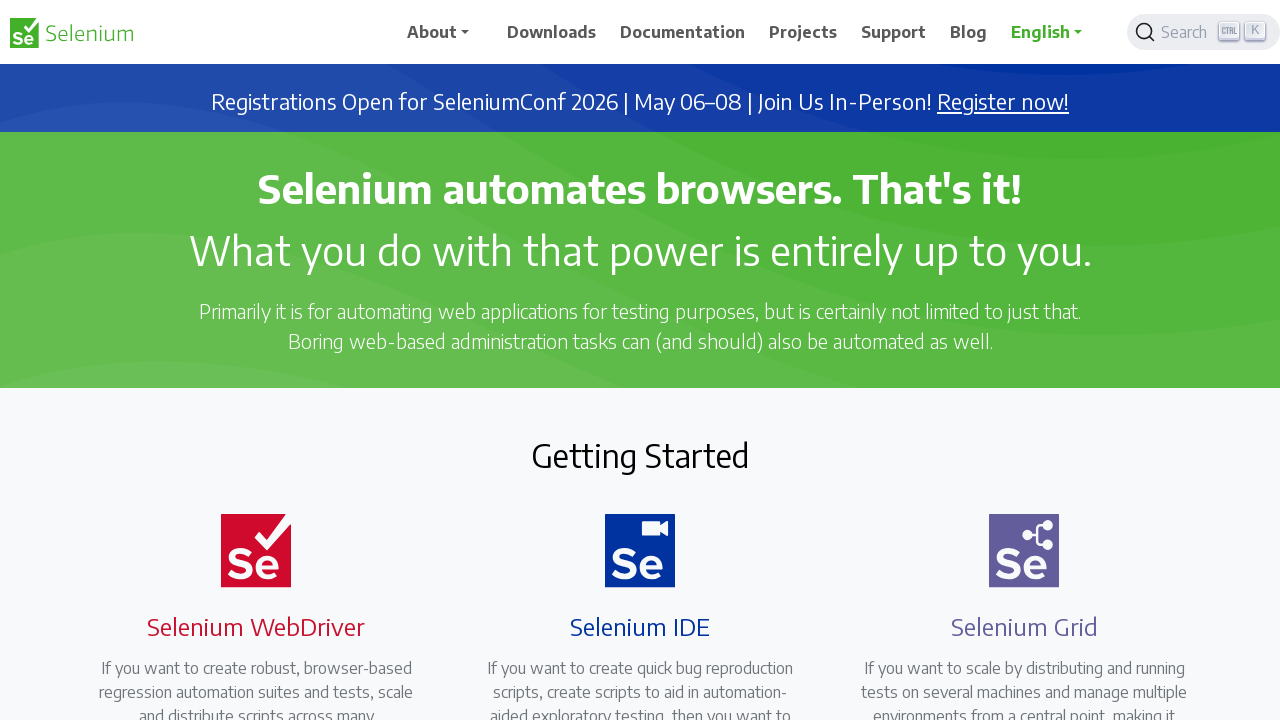

Took screenshot of Selenium website homepage
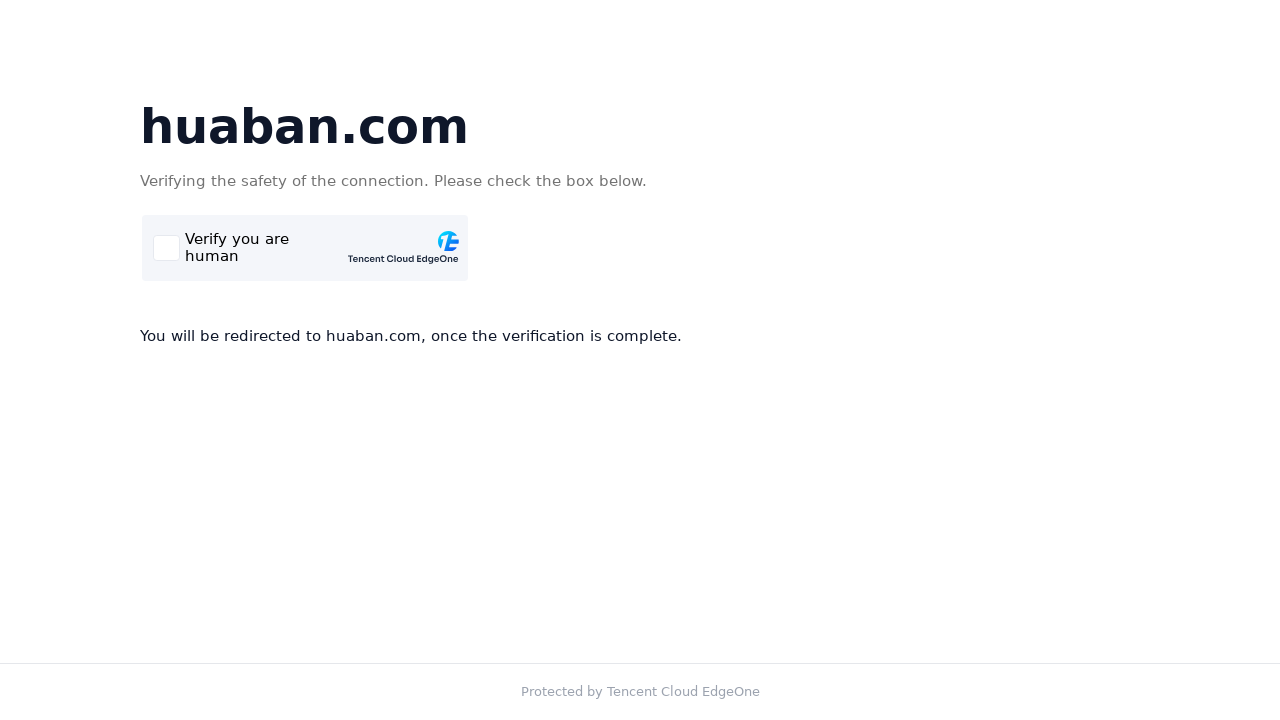

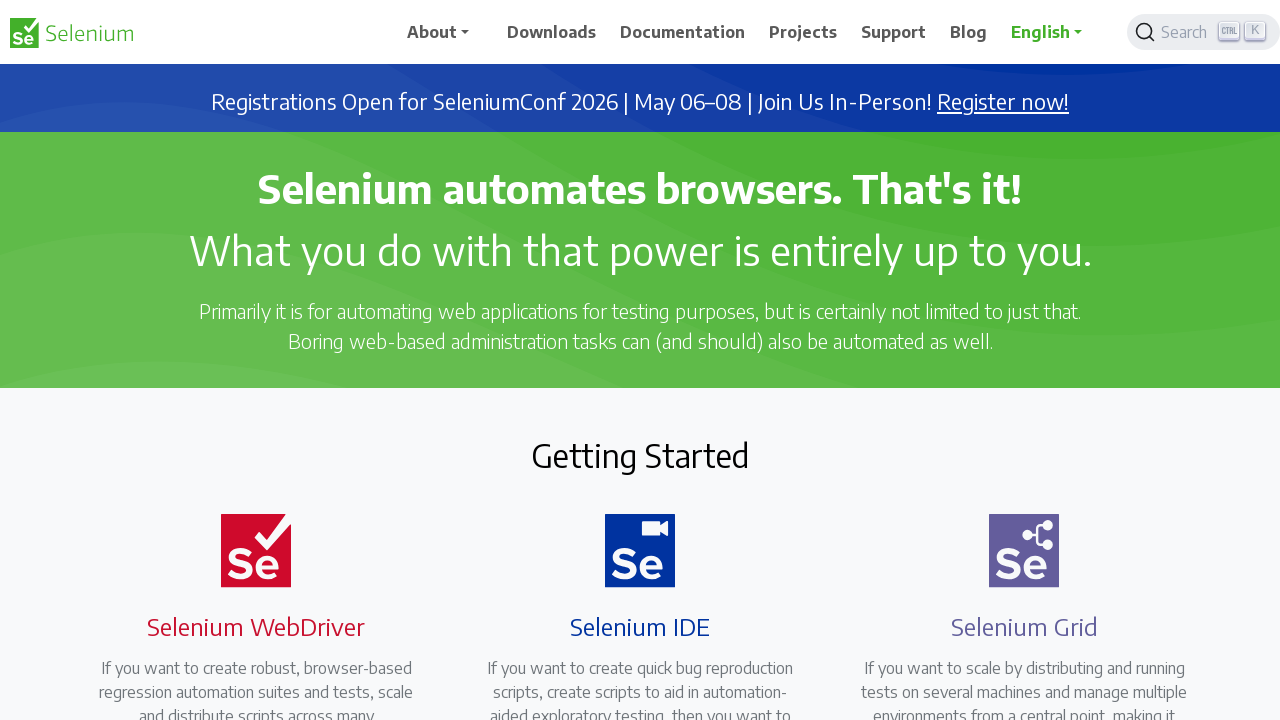